Tests drag and drop functionality by dragging an element from a source box to a target drop zone

Starting URL: https://www.leafground.com/drag.xhtml

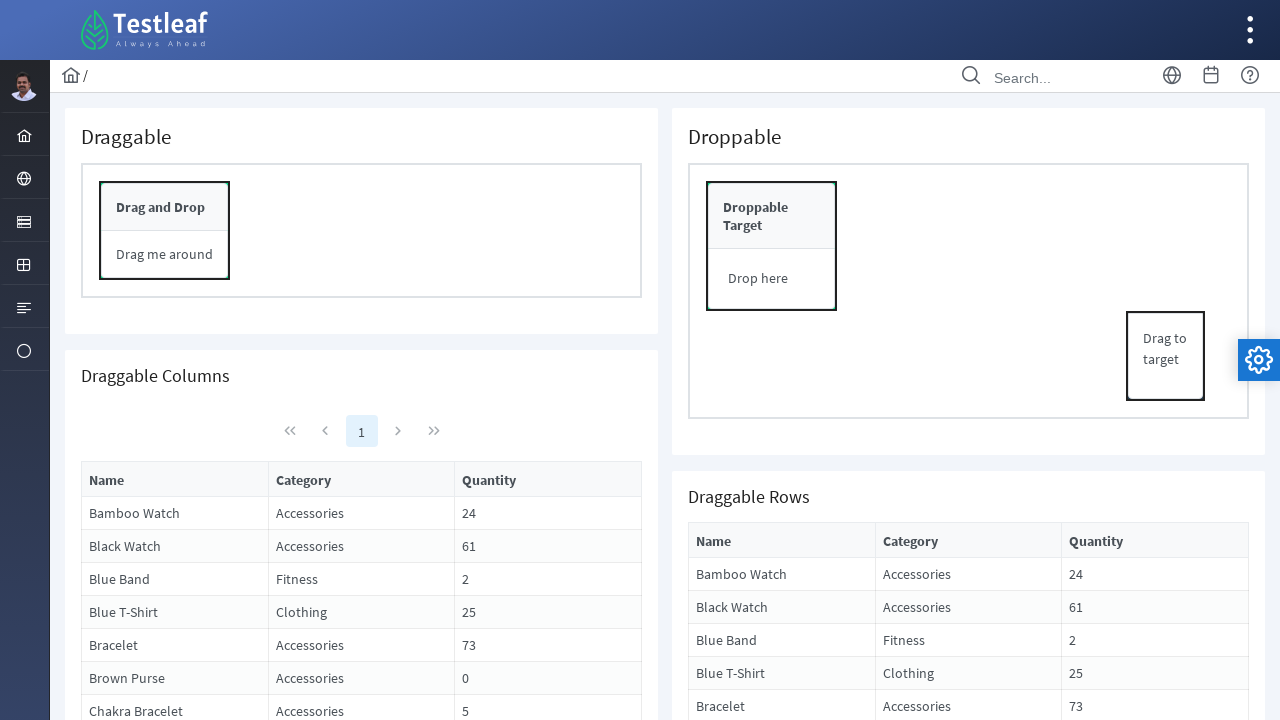

Waited for drag source element to be visible
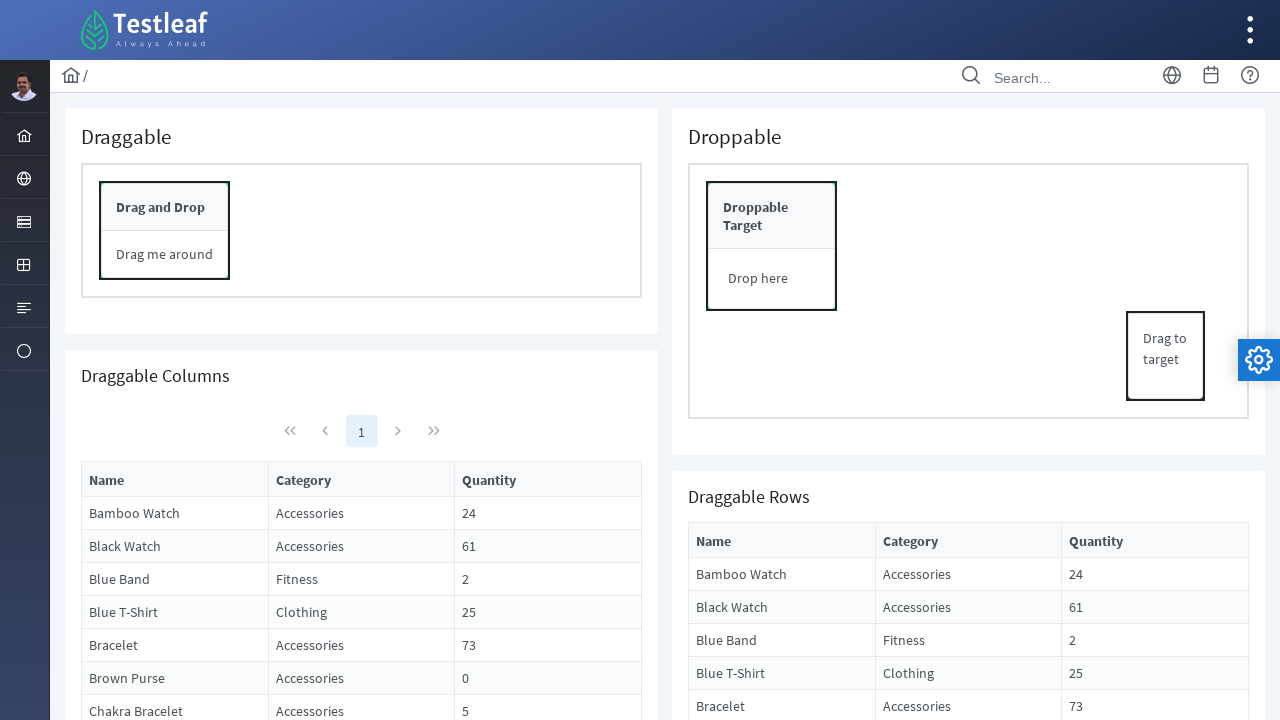

Waited for drop target element to be visible
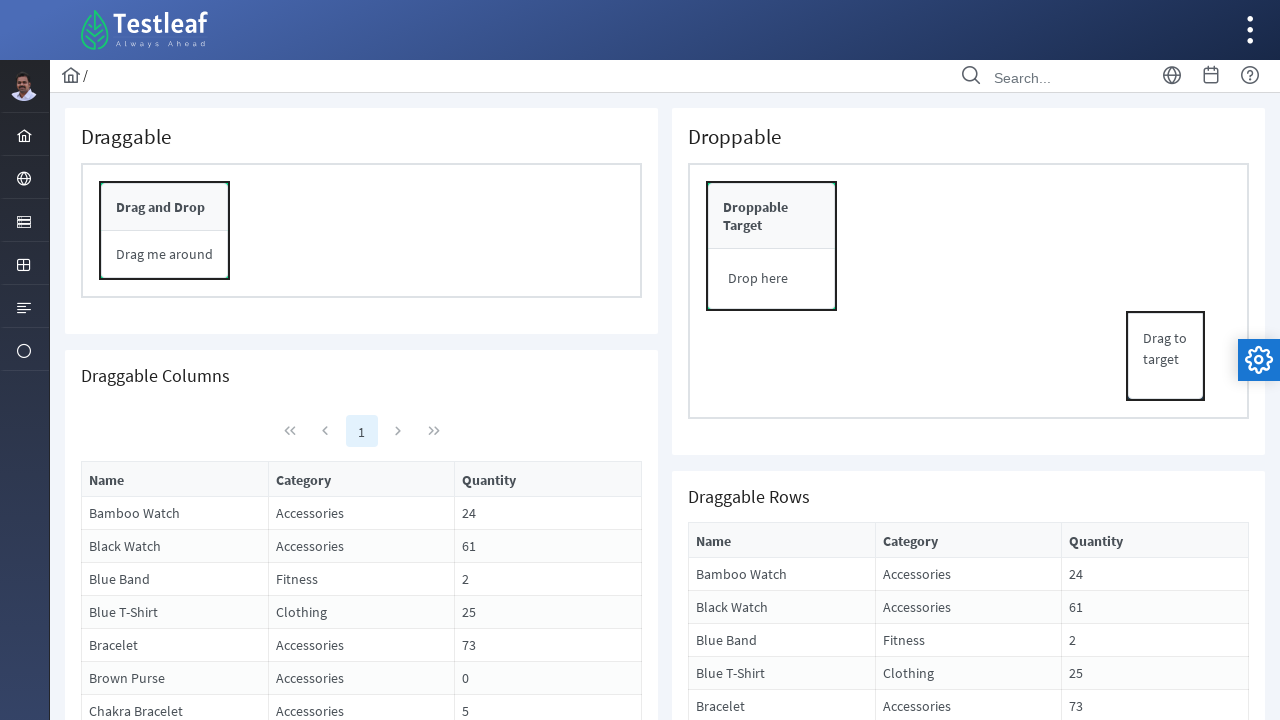

Located drag source element
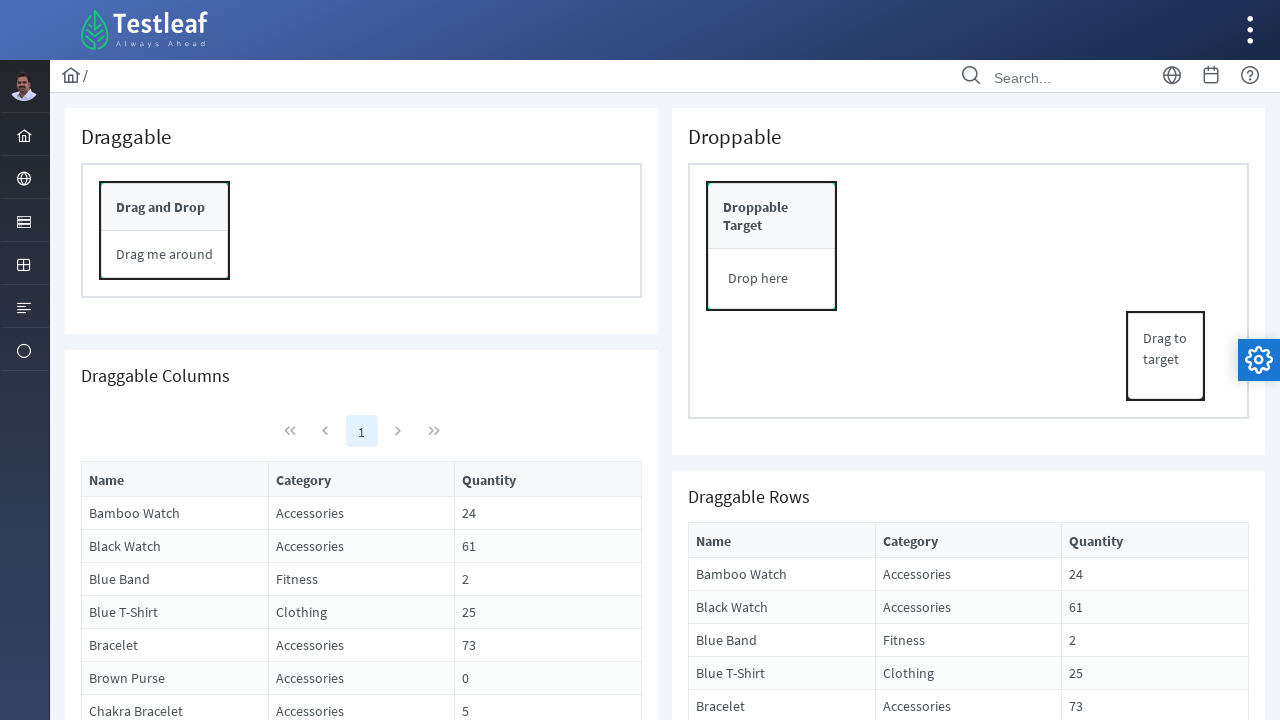

Located drop target element
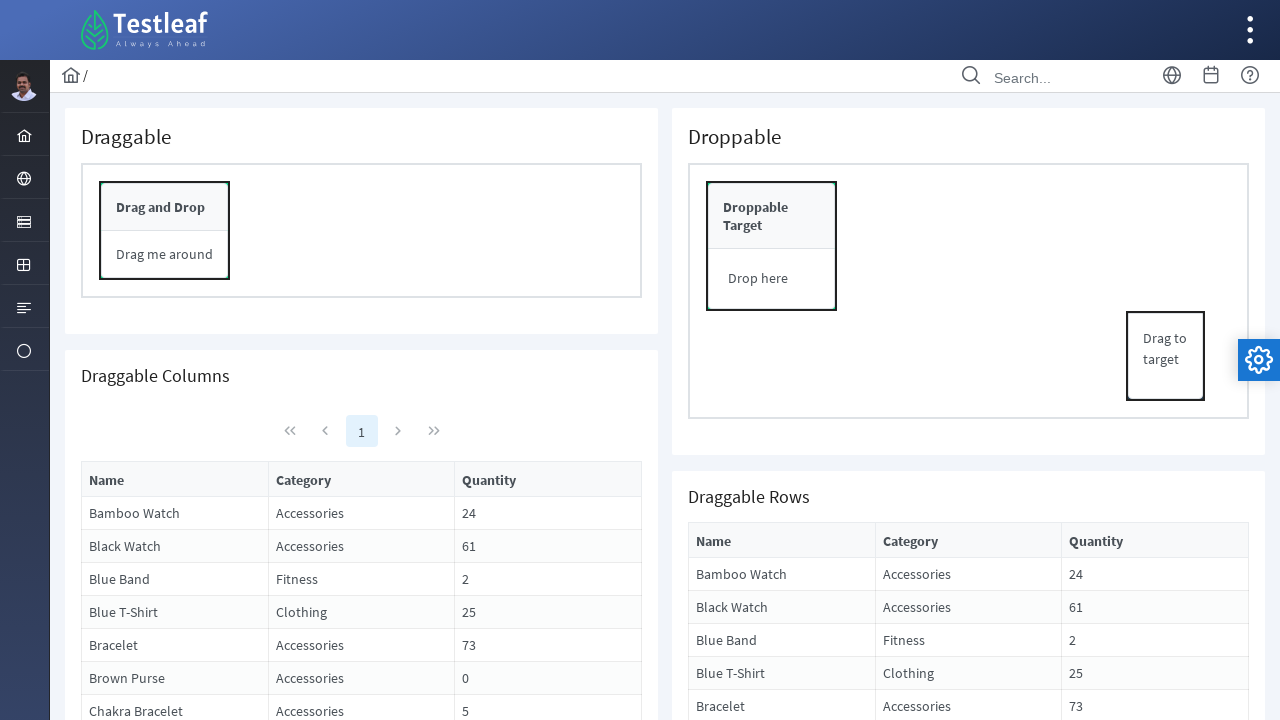

Dragged element from source box to target drop zone at (772, 279)
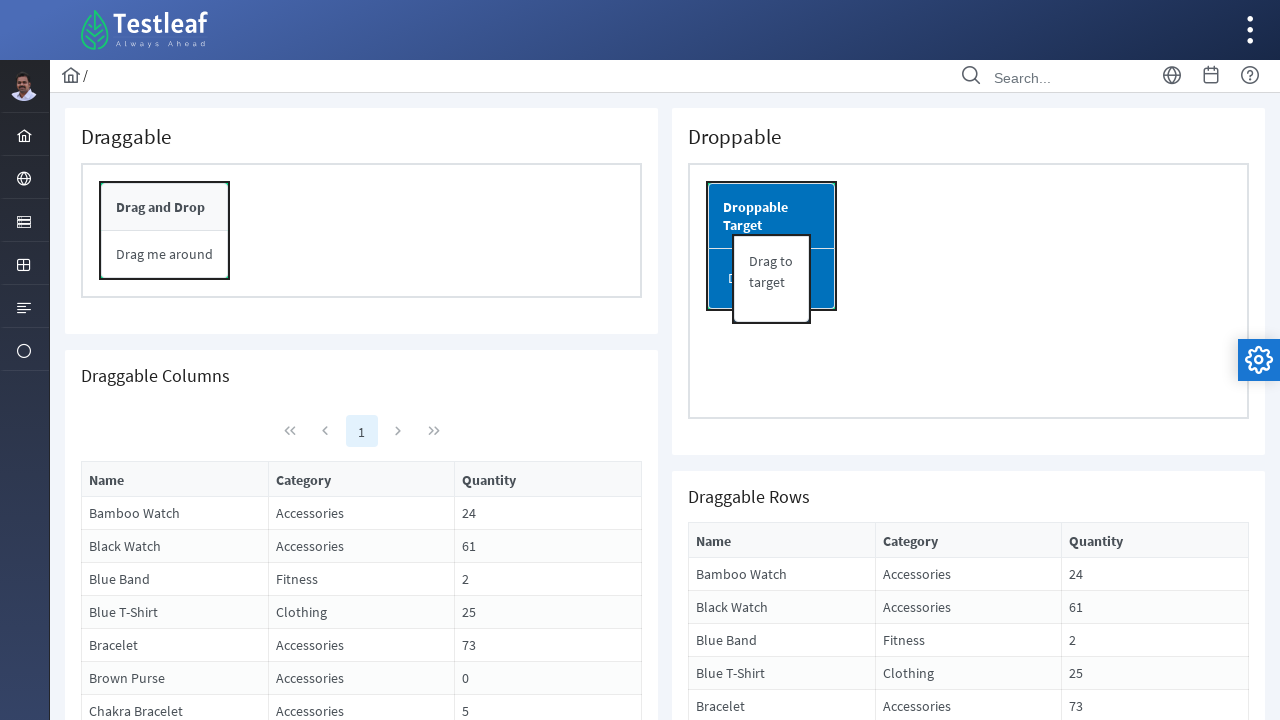

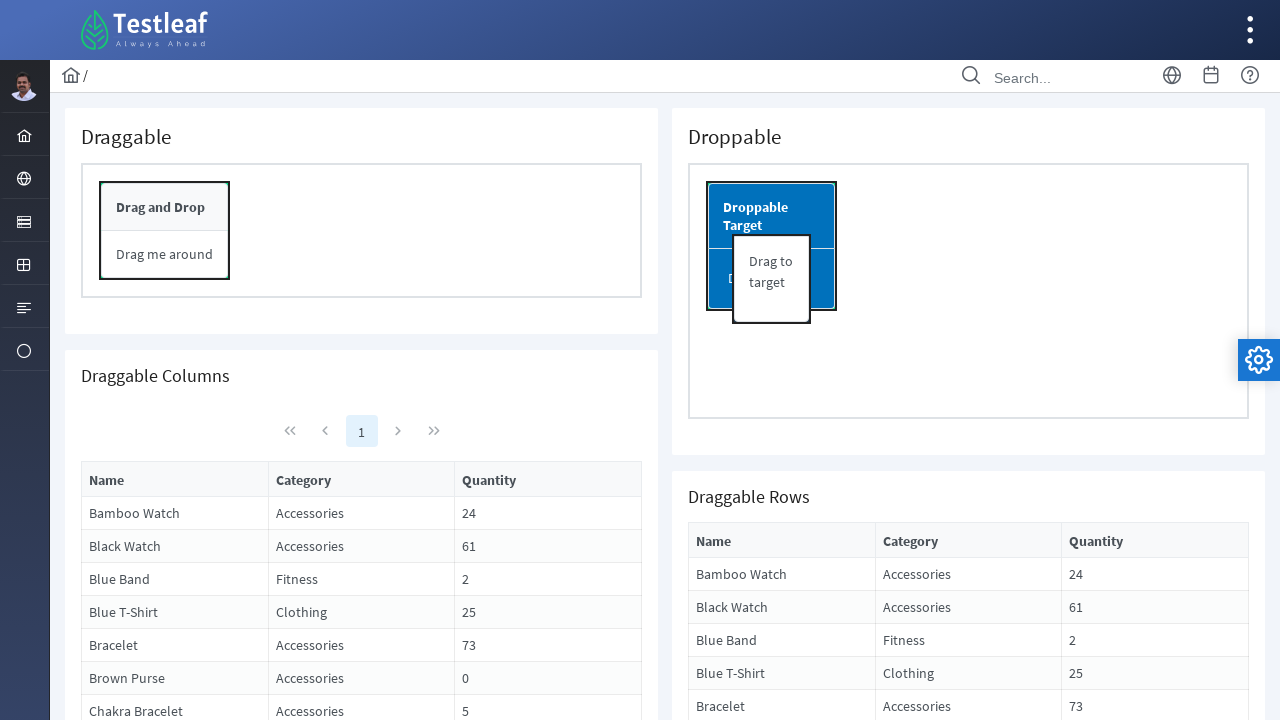